Tests that the OrangeHRM demo page loads correctly by verifying the page title matches the expected value "OrangeHRM".

Starting URL: https://opensource-demo.orangehrmlive.com/

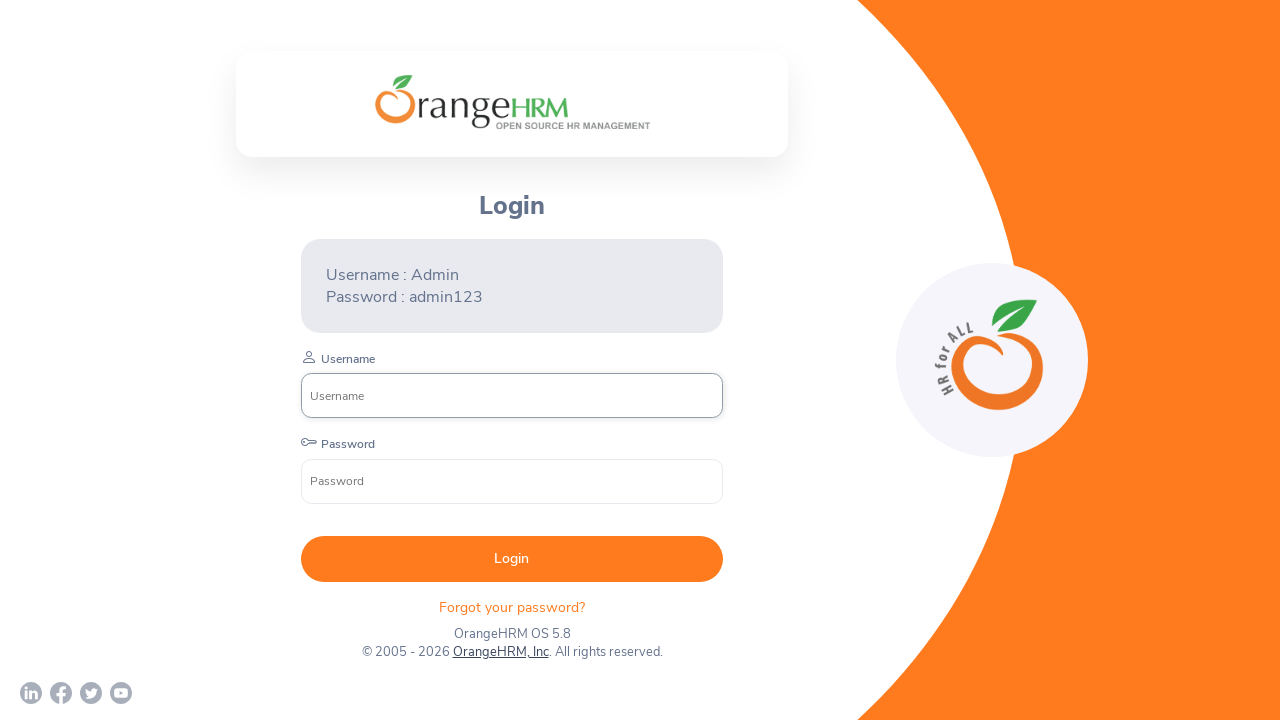

Waited for page to fully load (domcontentloaded)
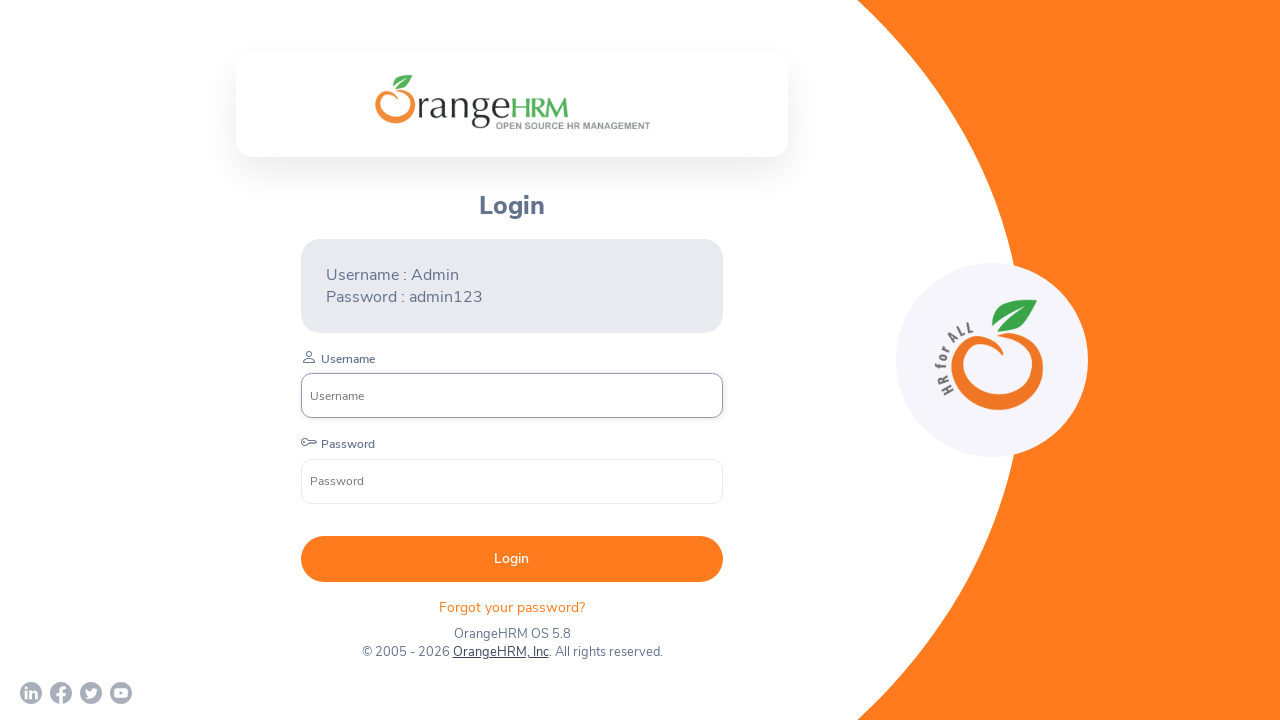

Retrieved page title: OrangeHRM
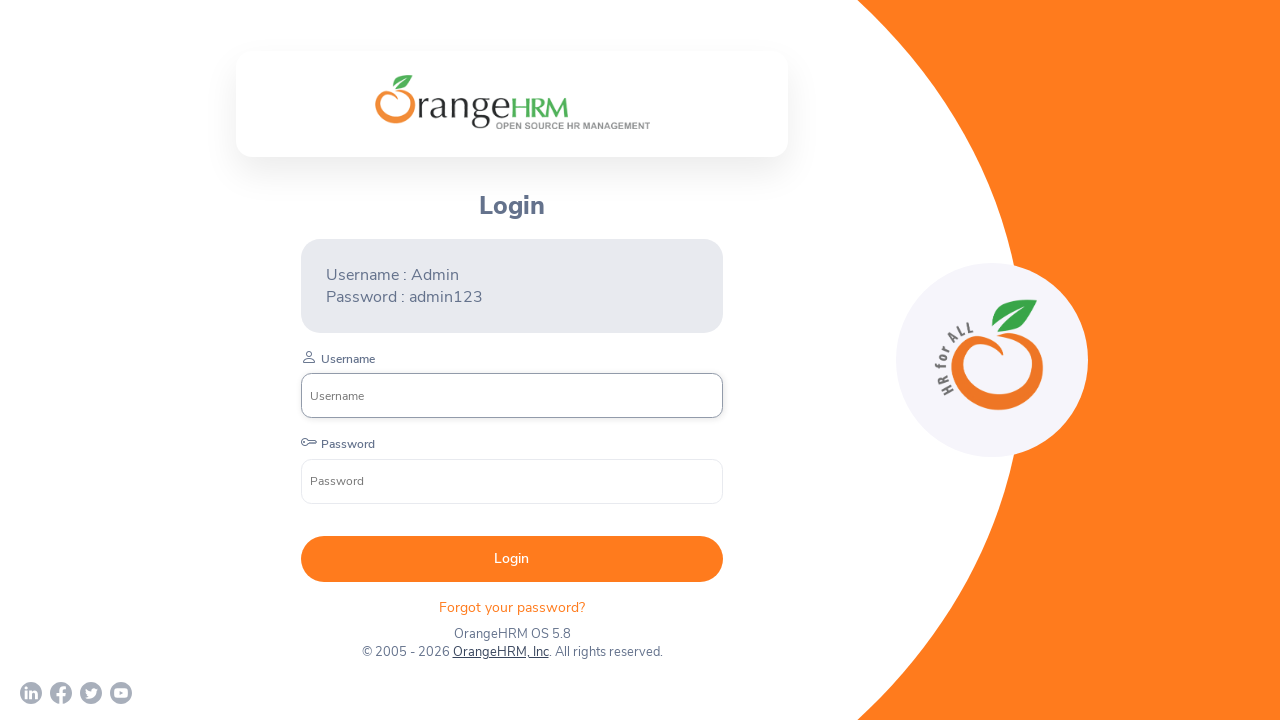

Verified page title matches expected value 'OrangeHRM'
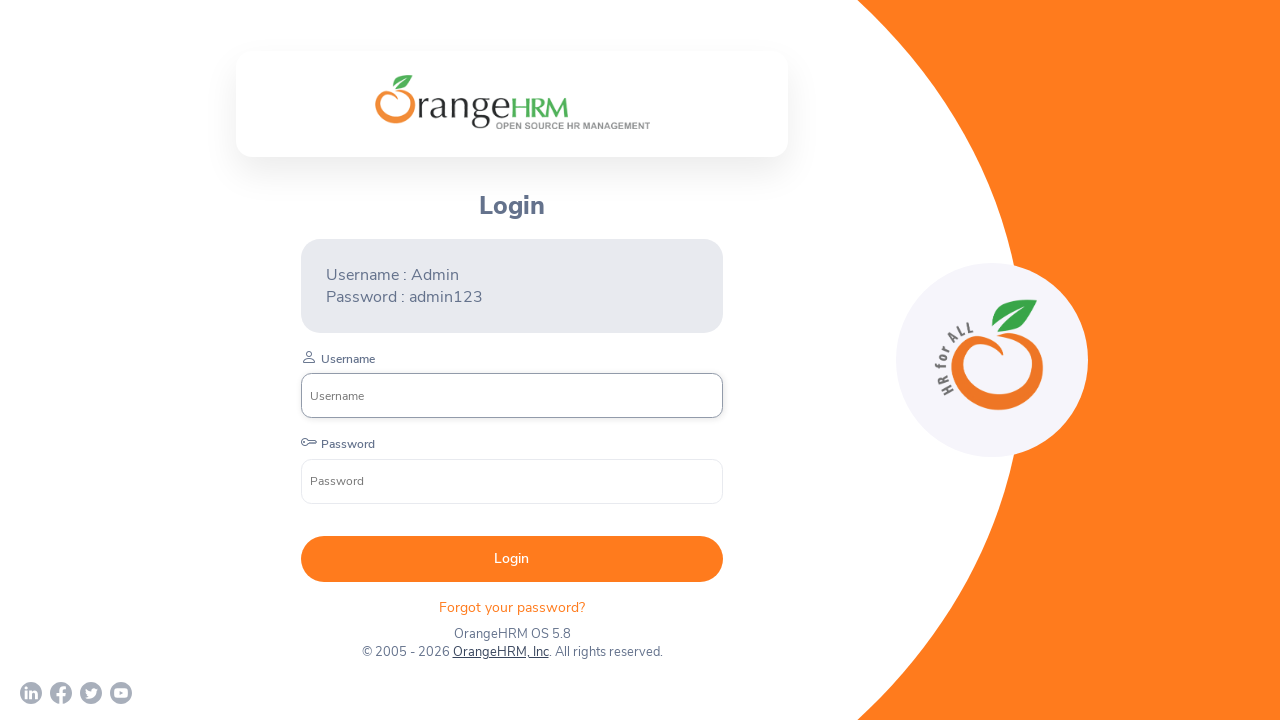

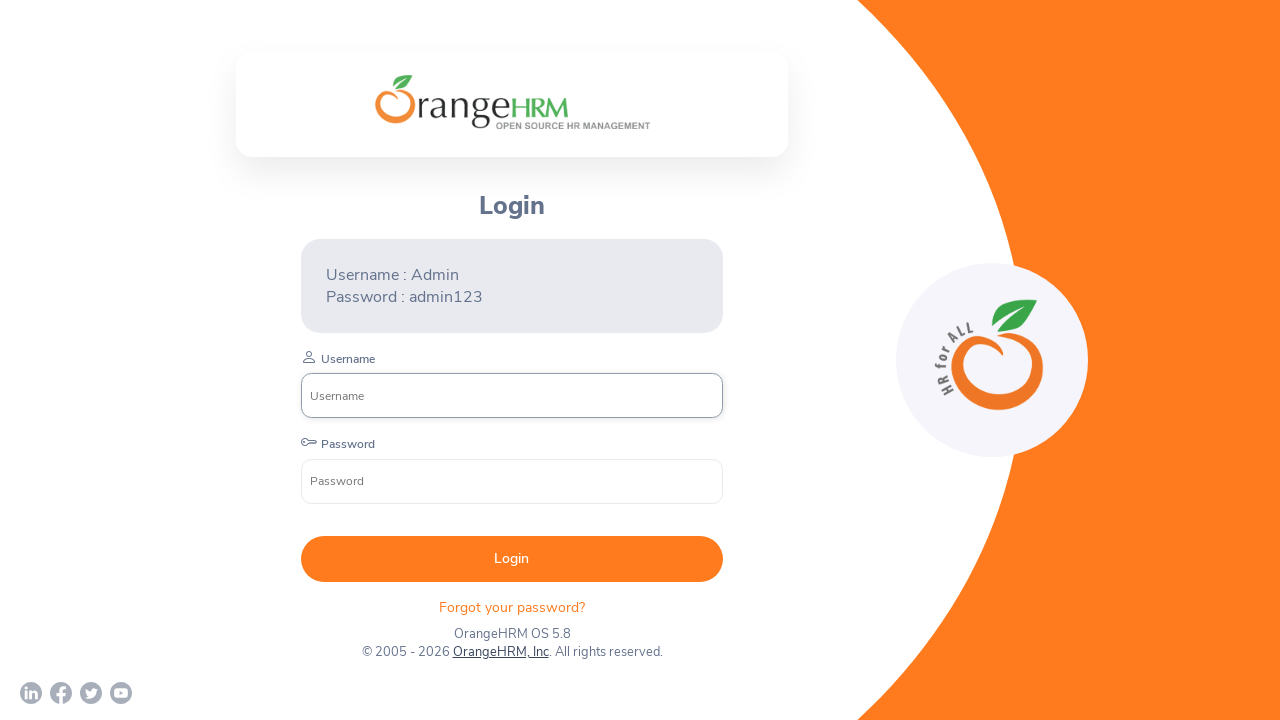